Tests that completed items are removed when the clear completed button is clicked

Starting URL: https://demo.playwright.dev/todomvc

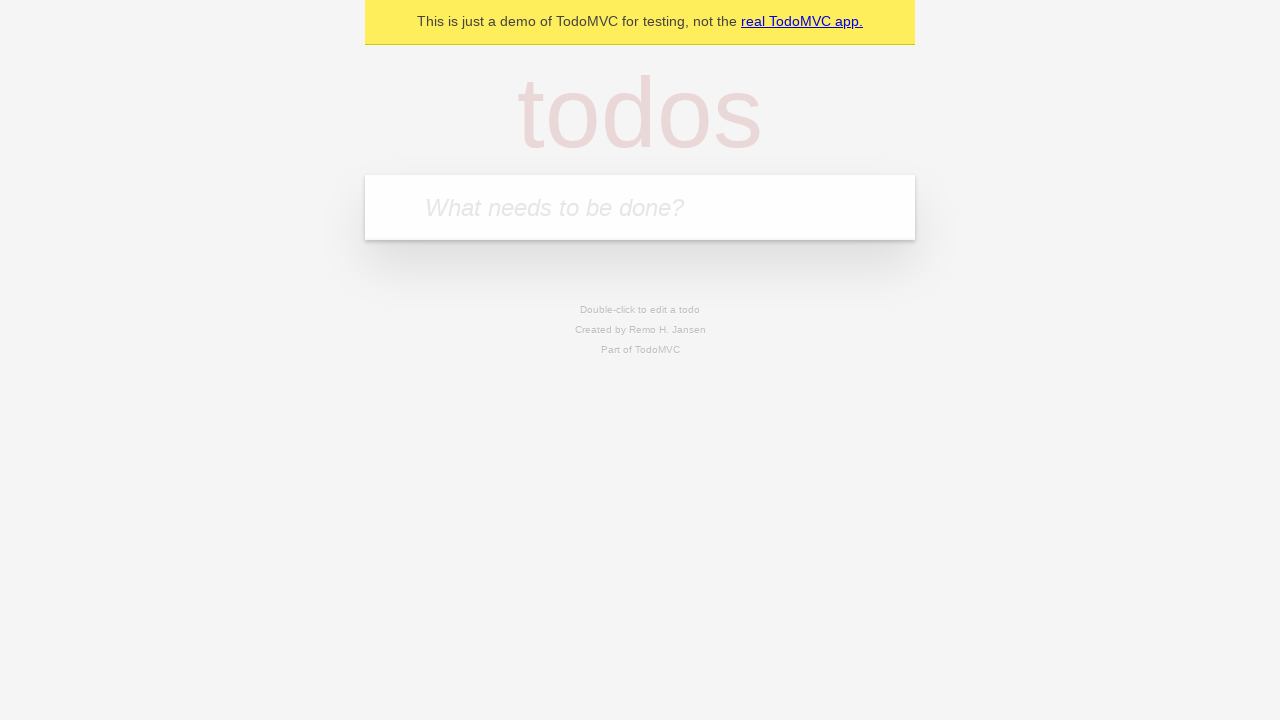

Filled new todo field with 'buy some cheese' on .new-todo
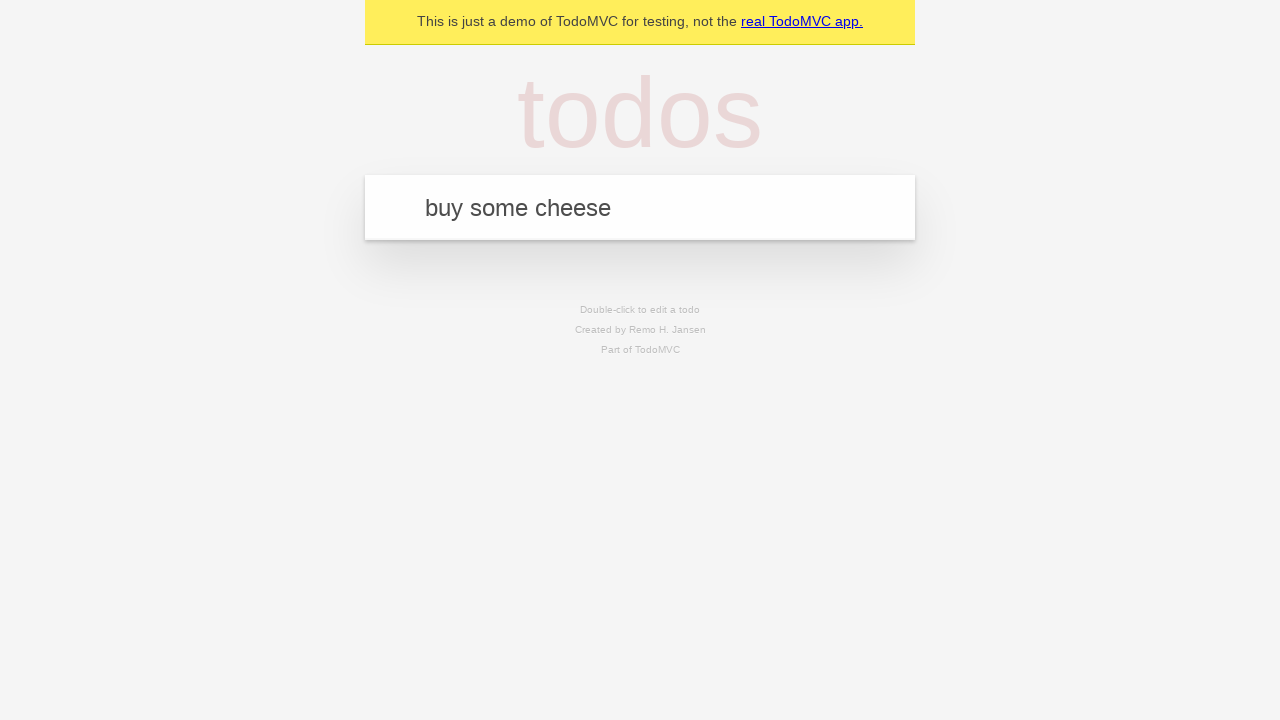

Pressed Enter to add first todo item on .new-todo
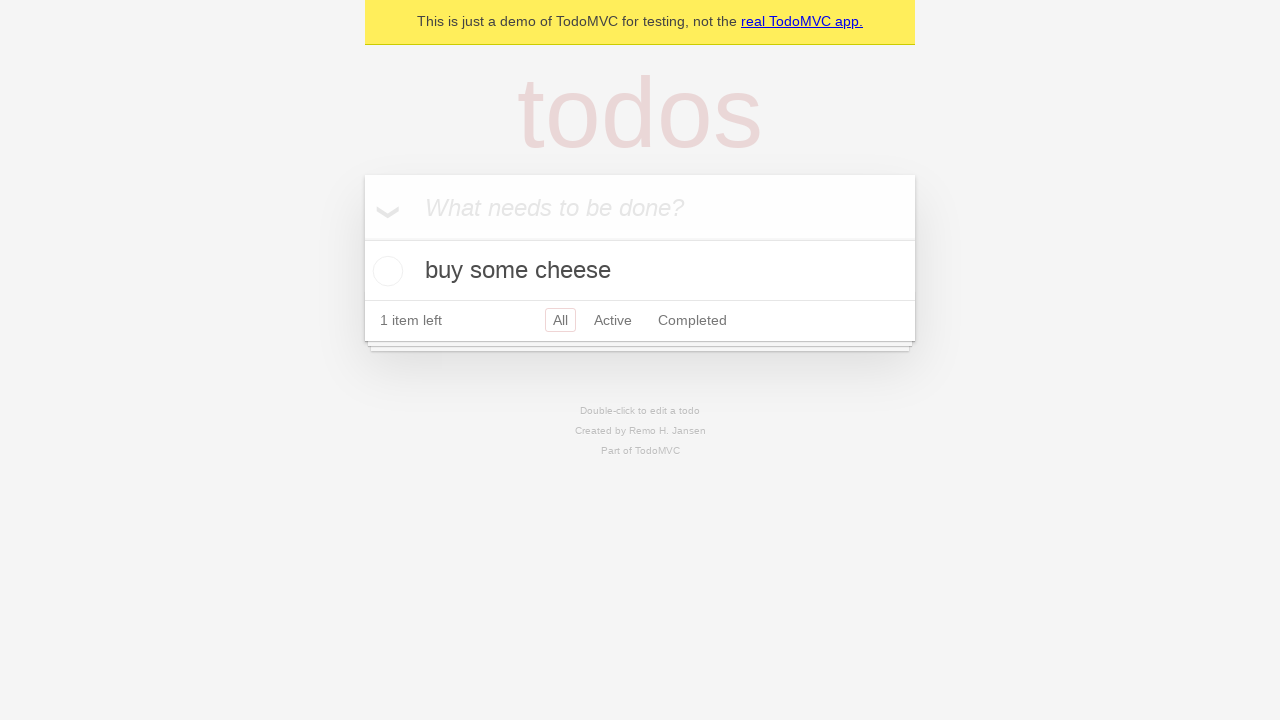

Filled new todo field with 'feed the cat' on .new-todo
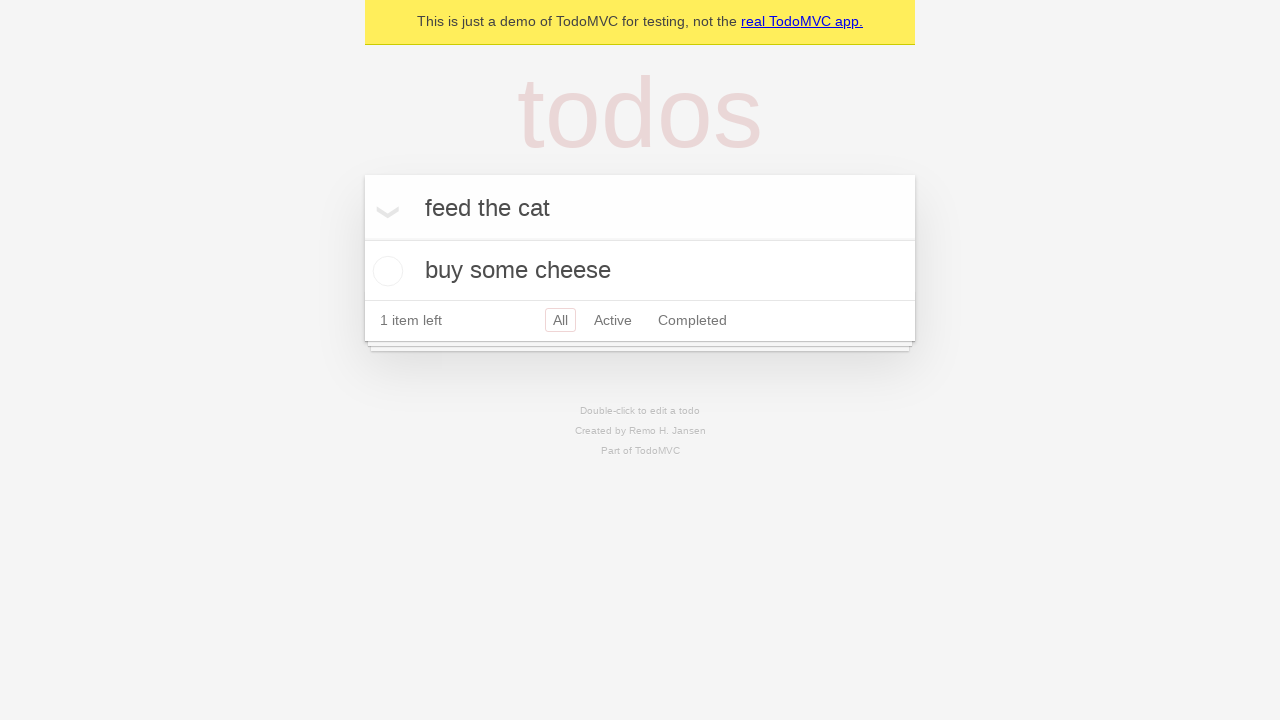

Pressed Enter to add second todo item on .new-todo
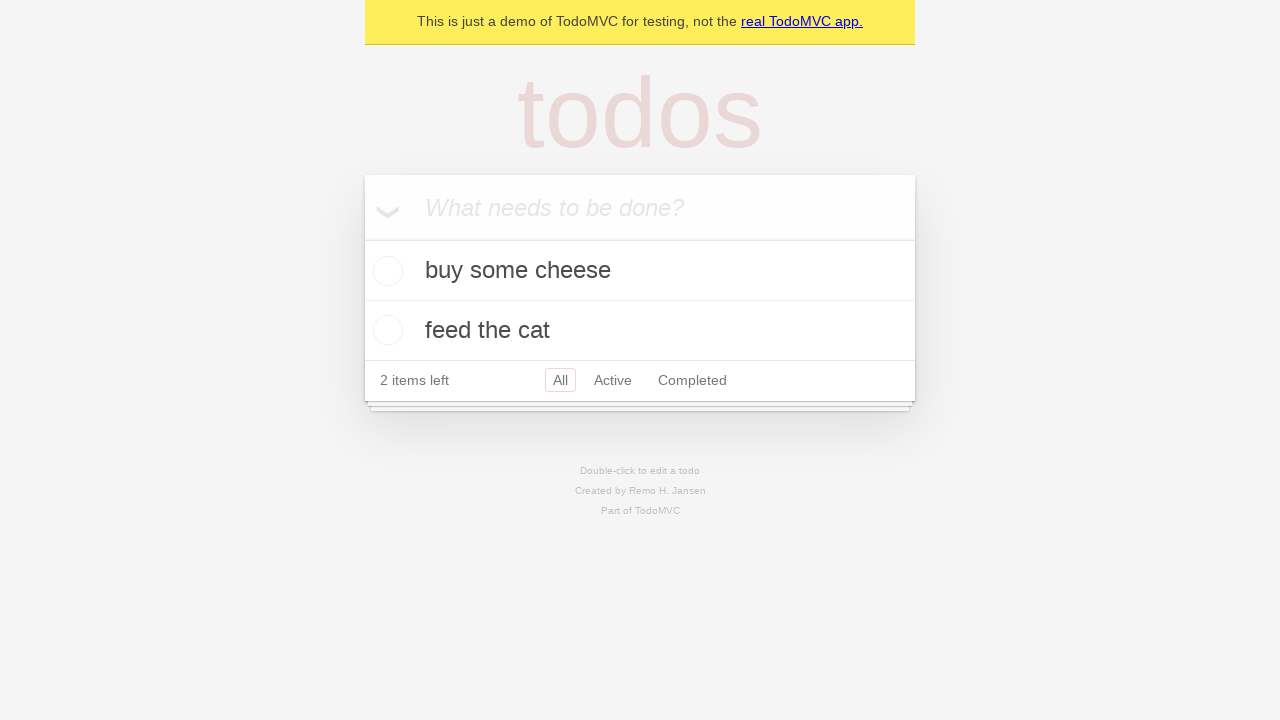

Filled new todo field with 'book a doctors appointment' on .new-todo
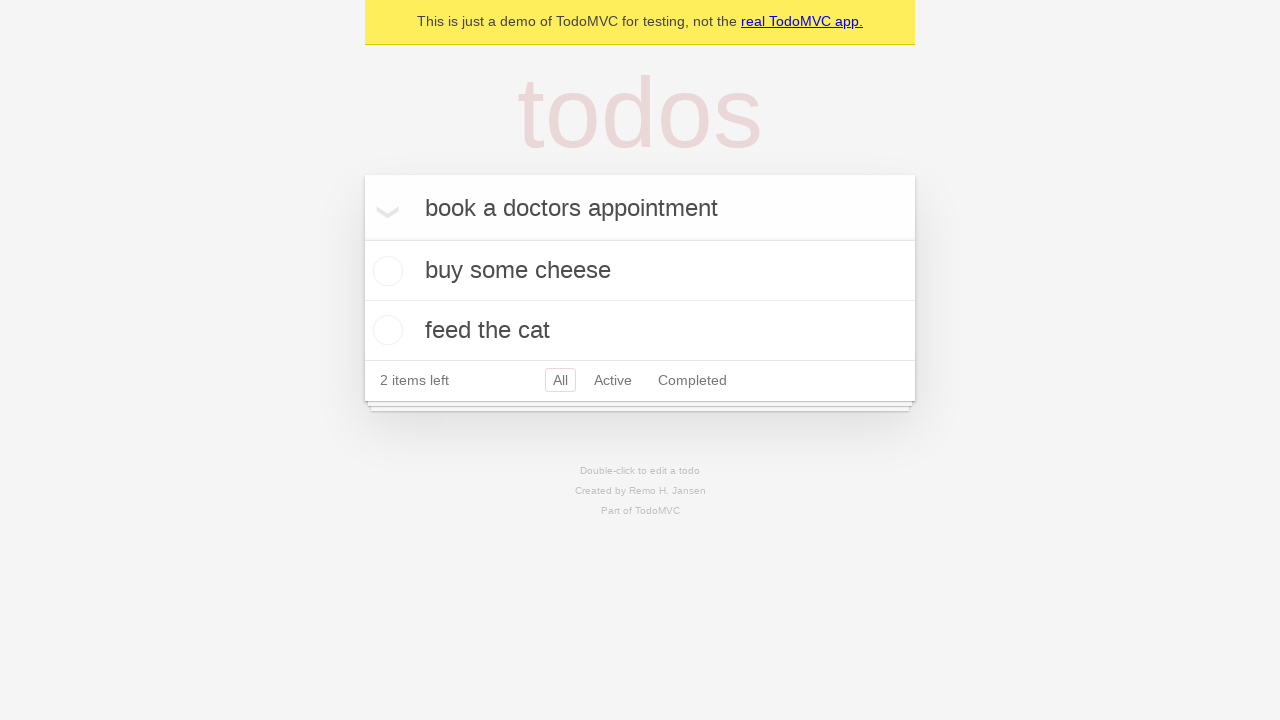

Pressed Enter to add third todo item on .new-todo
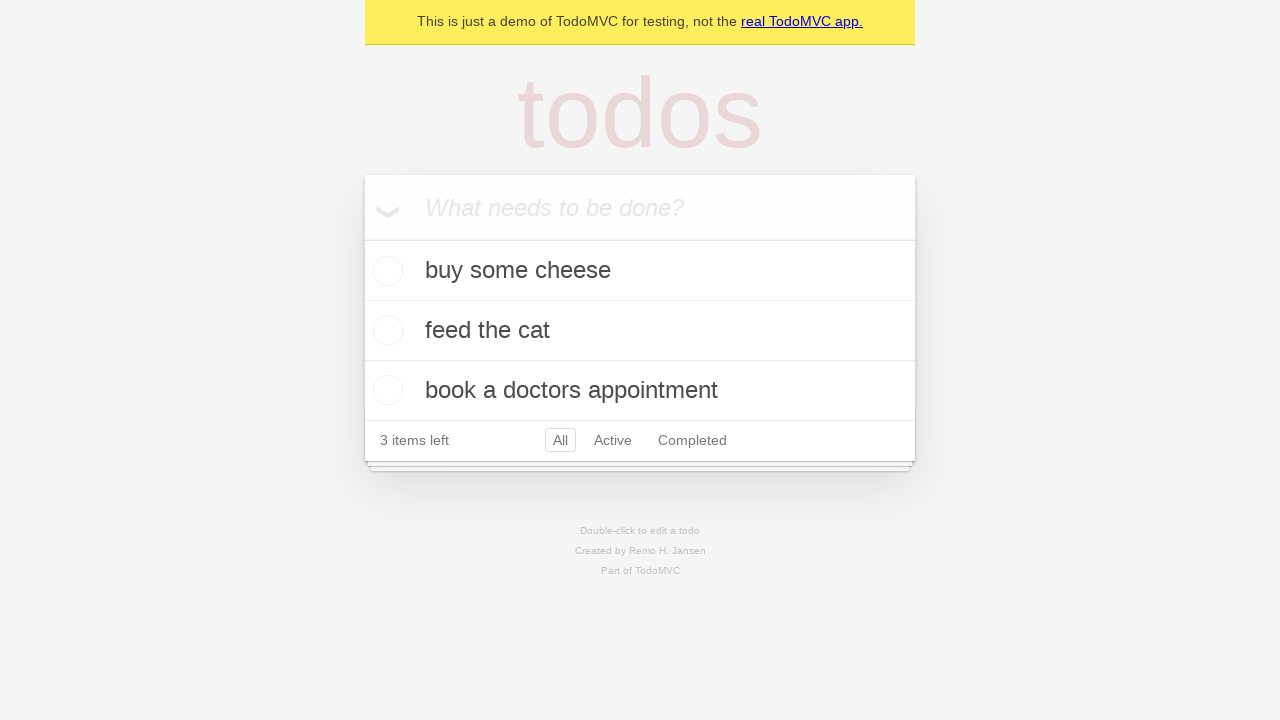

Waited for all three todo items to load
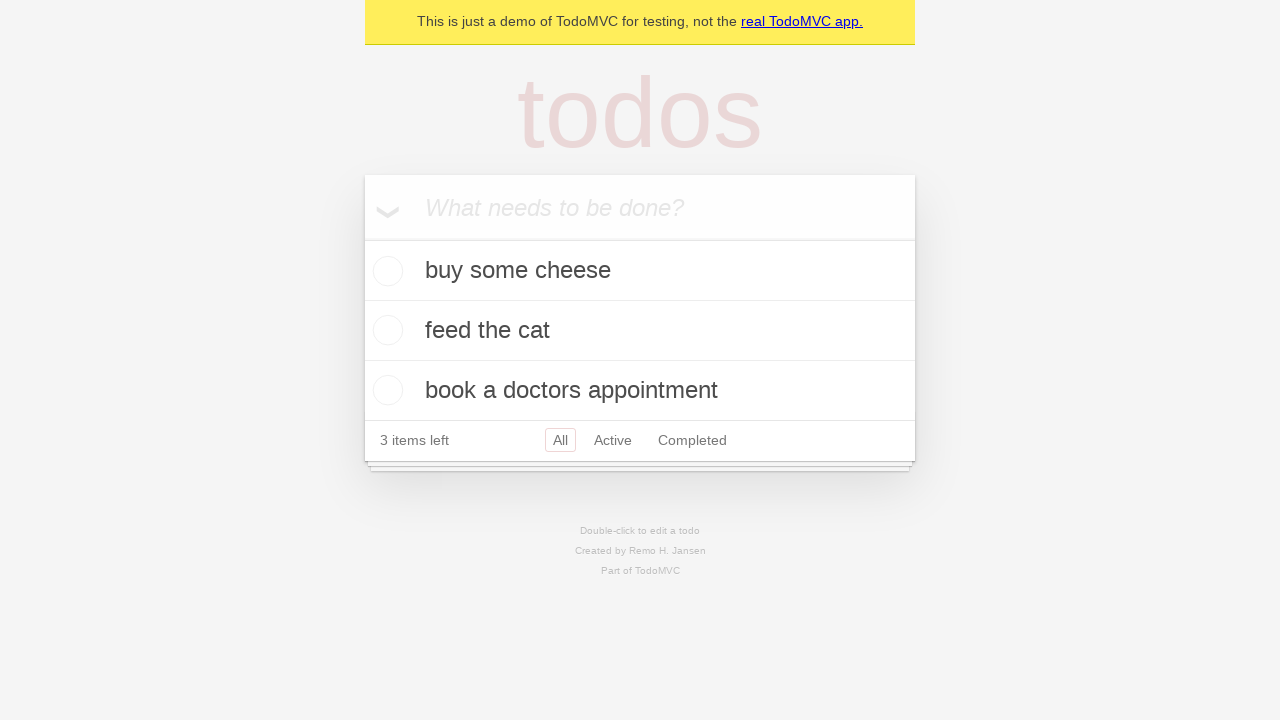

Checked the second todo item as completed at (385, 330) on .todo-list li >> nth=1 >> .toggle
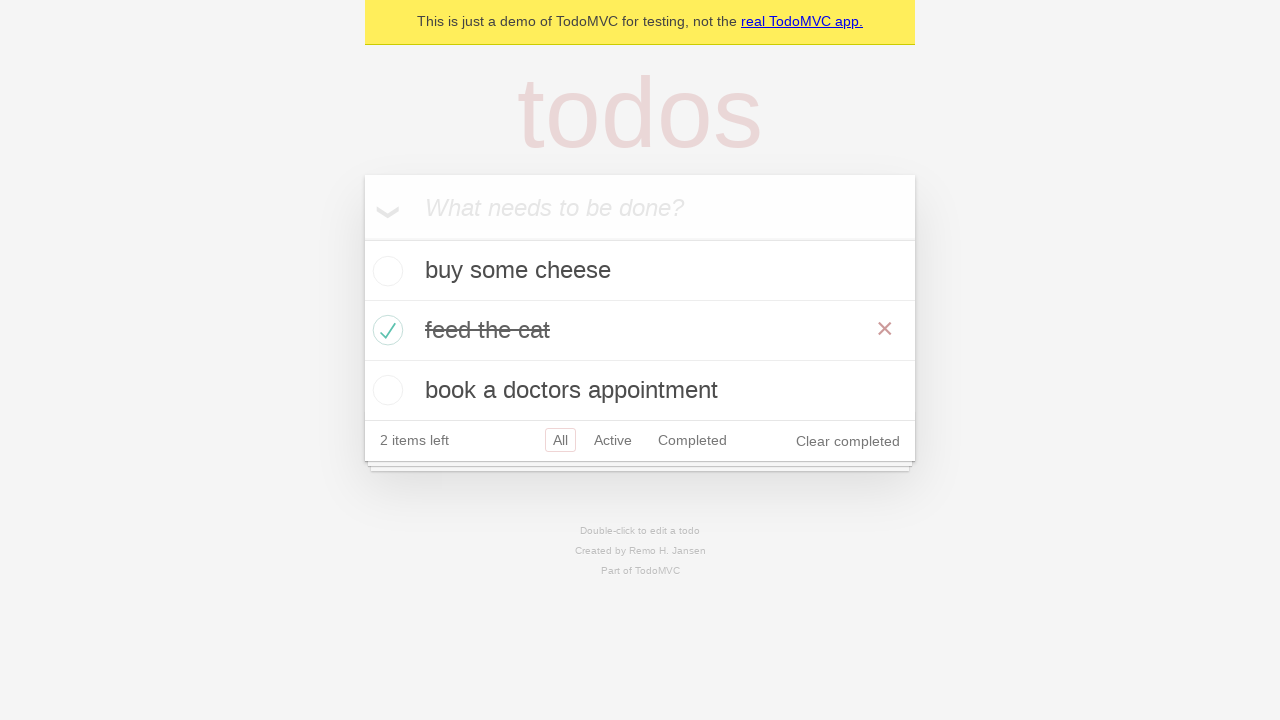

Clicked clear completed button to remove completed items at (848, 441) on .clear-completed
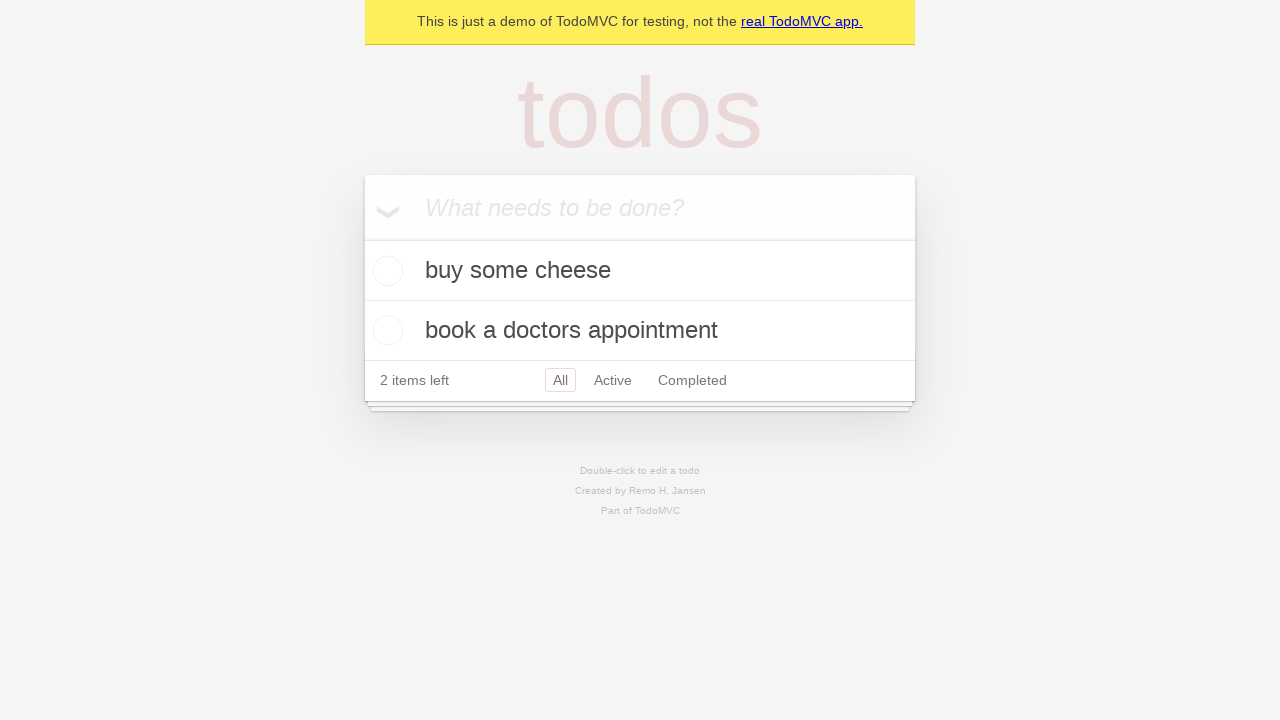

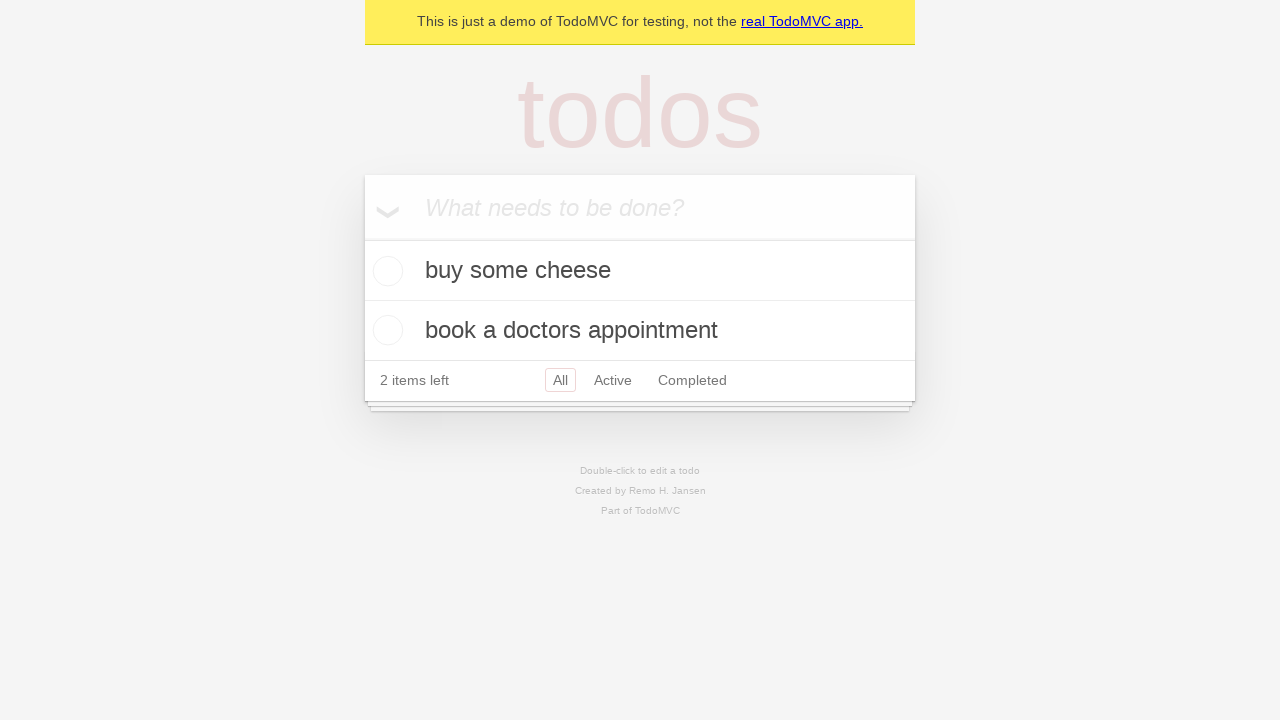